Tests the Python.org website search functionality by entering "pycon" in the search field and submitting the search form

Starting URL: http://www.python.org

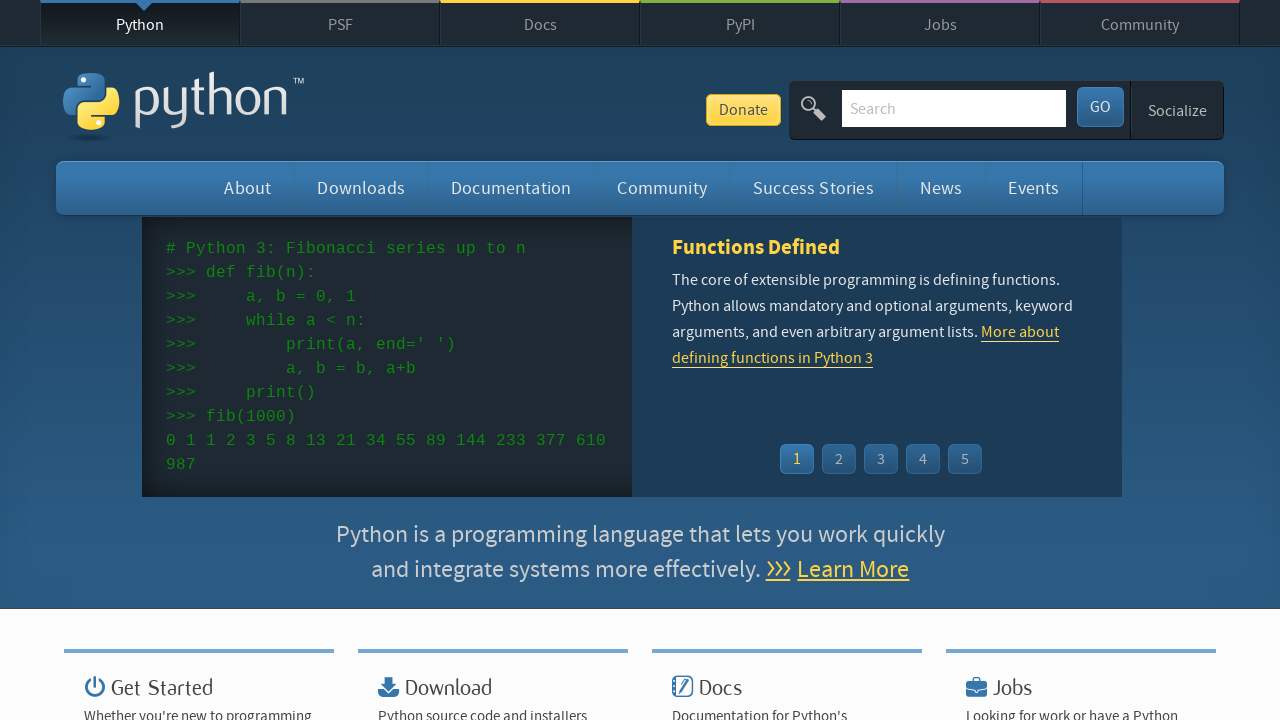

Verified page title contains 'Python'
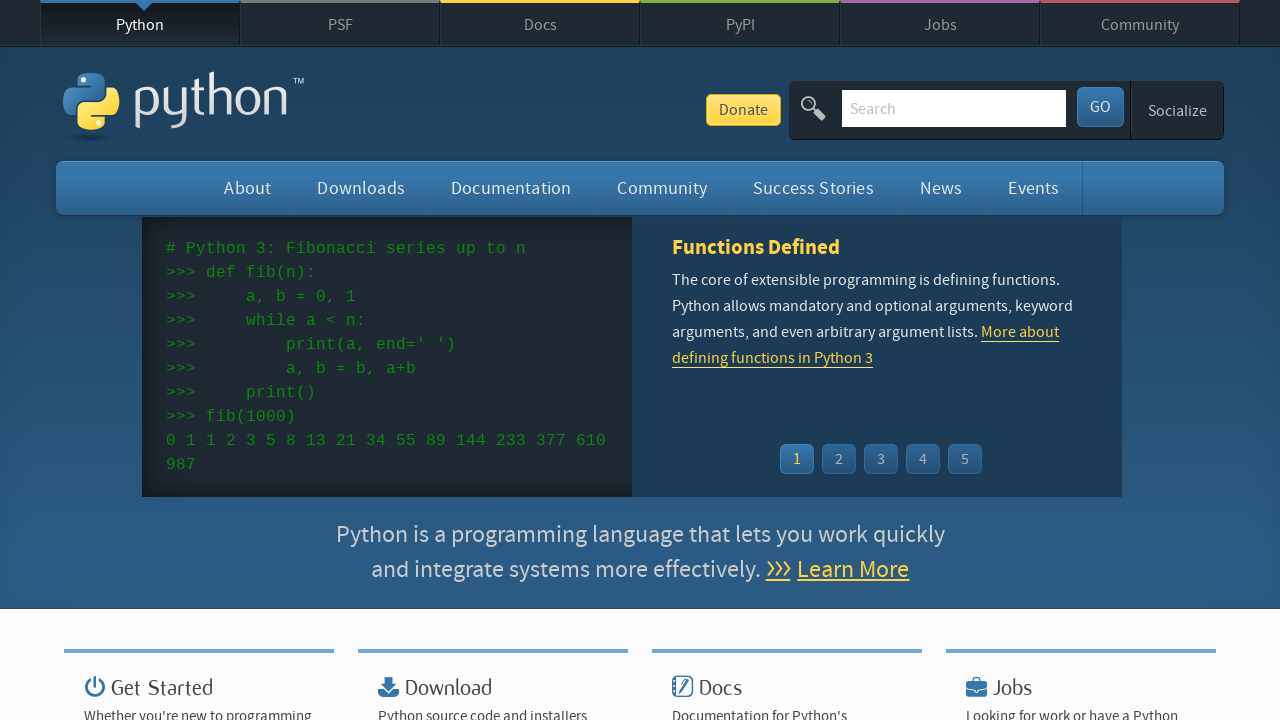

Filled search field with 'pycon' on input[name='q']
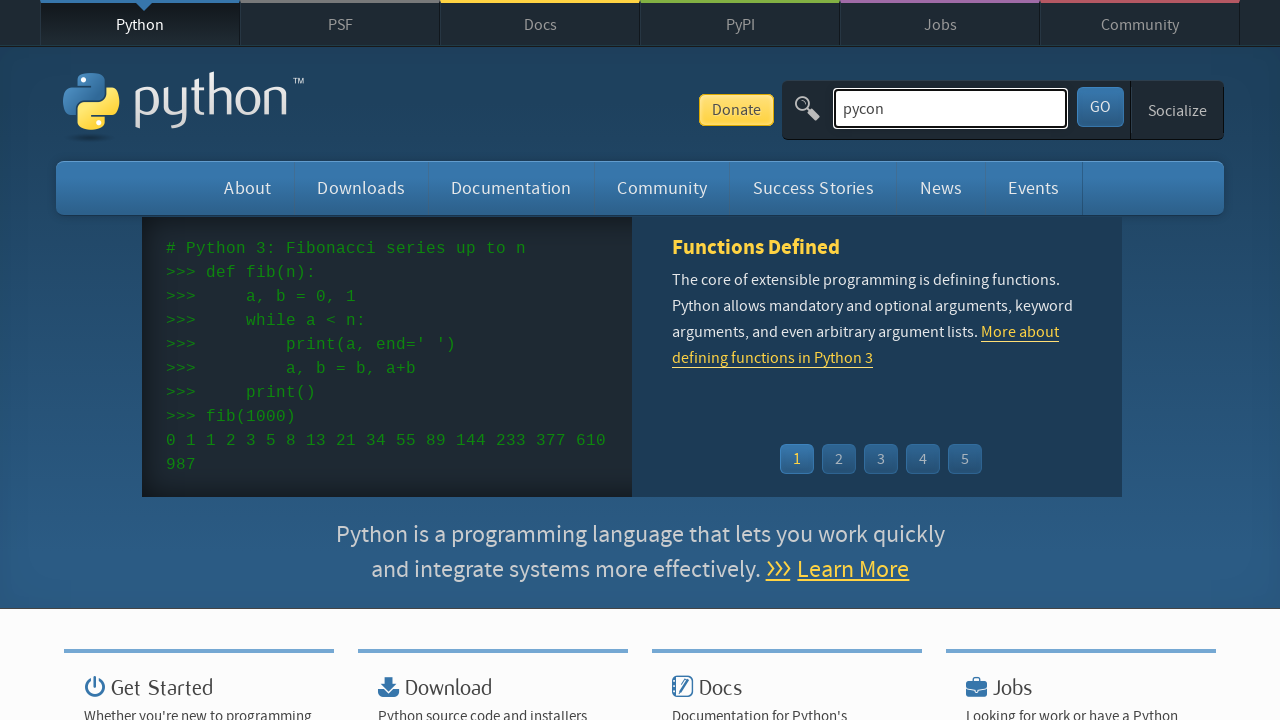

Pressed Enter to submit search form on input[name='q']
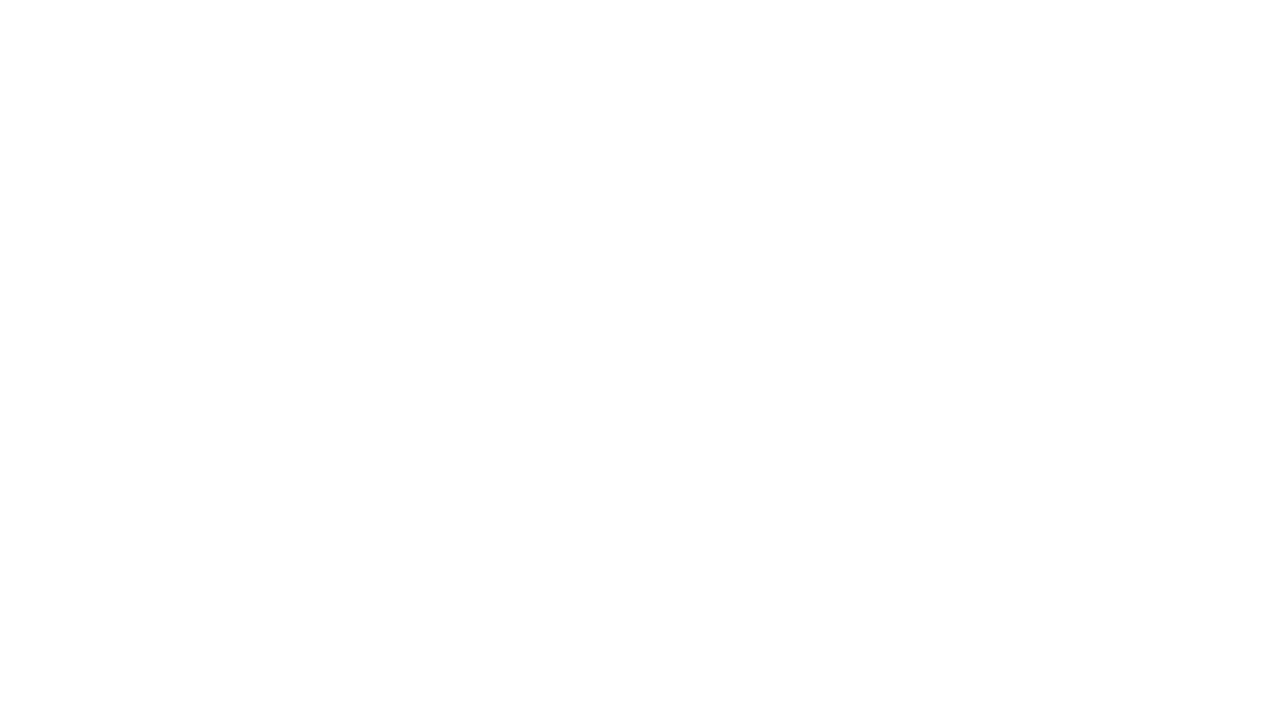

Waited for network to be idle after search submission
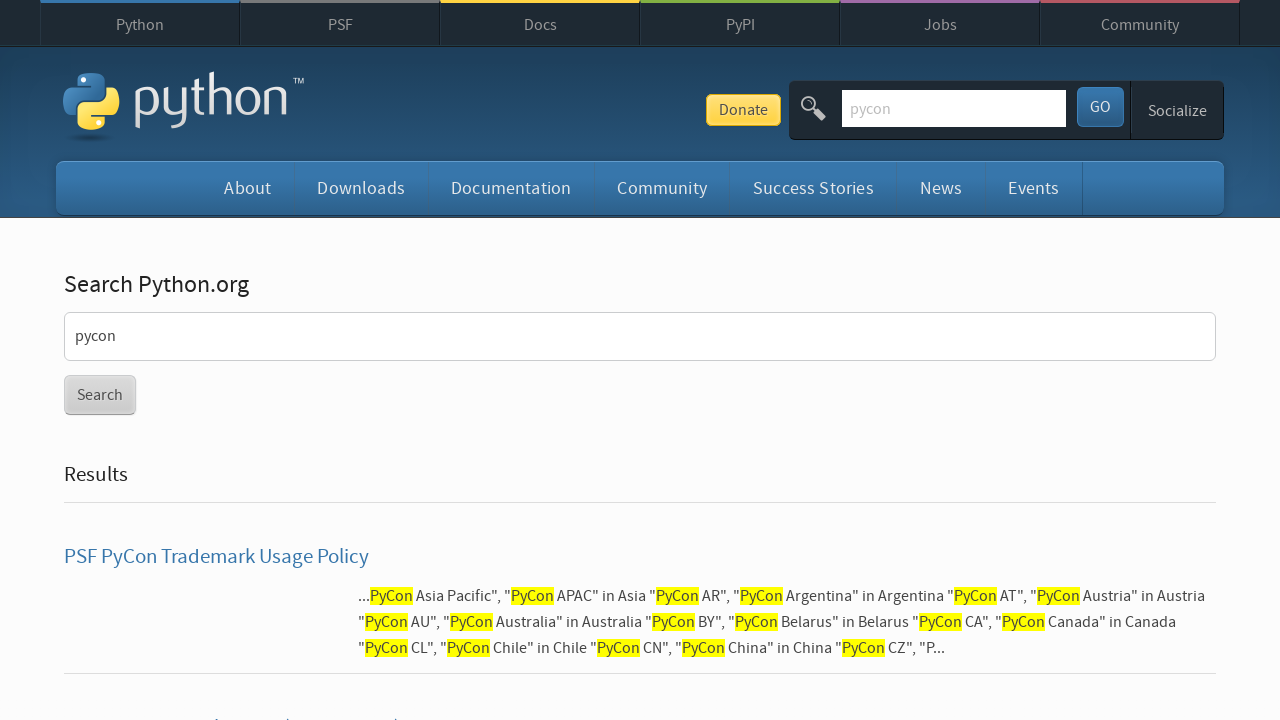

Verified search results were found (no 'No results found' message)
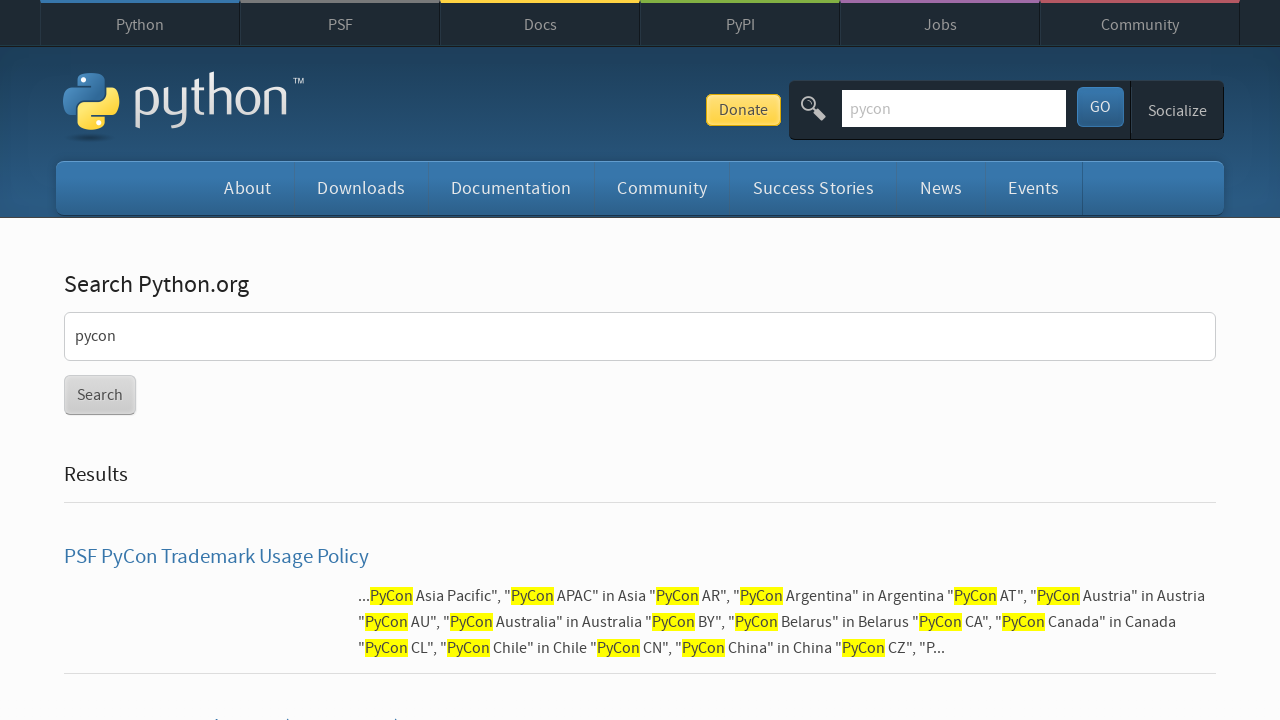

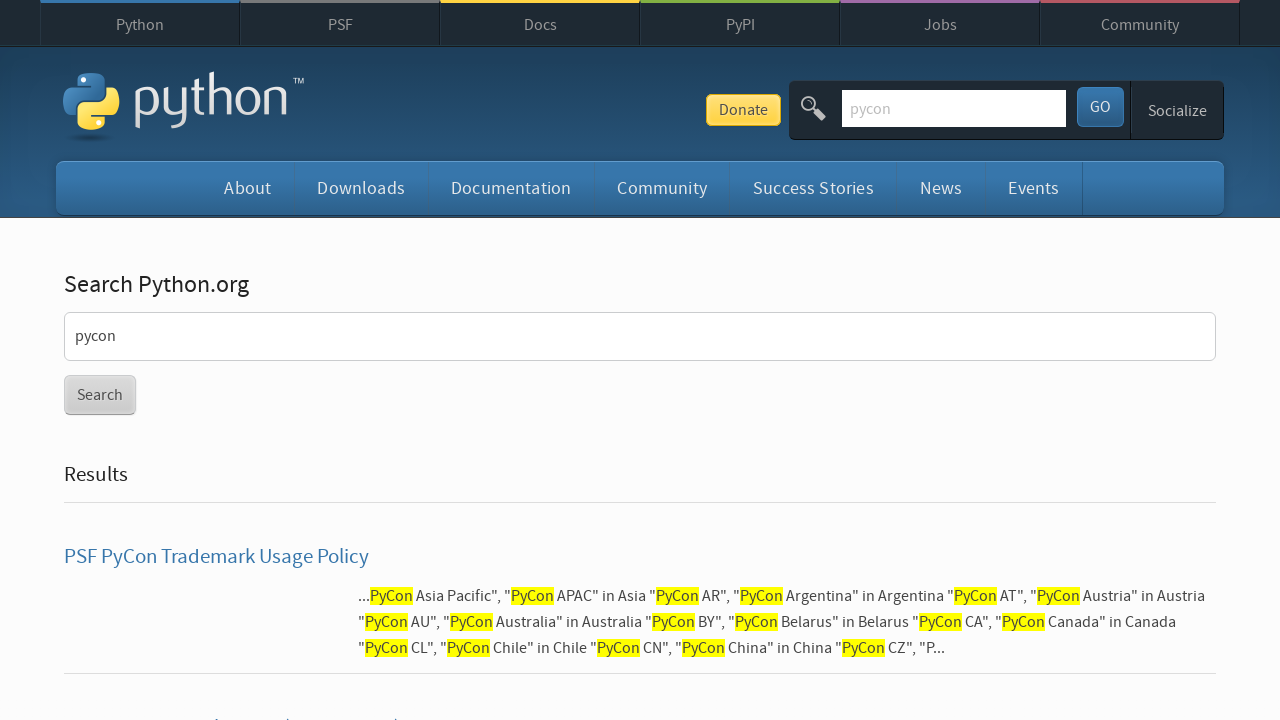